Tests the Drag & Drop Sliders feature by clicking on the slider demo link and adjusting the slider with default value 15 to reach a value of 95.

Starting URL: https://www.lambdatest.com/selenium-playground

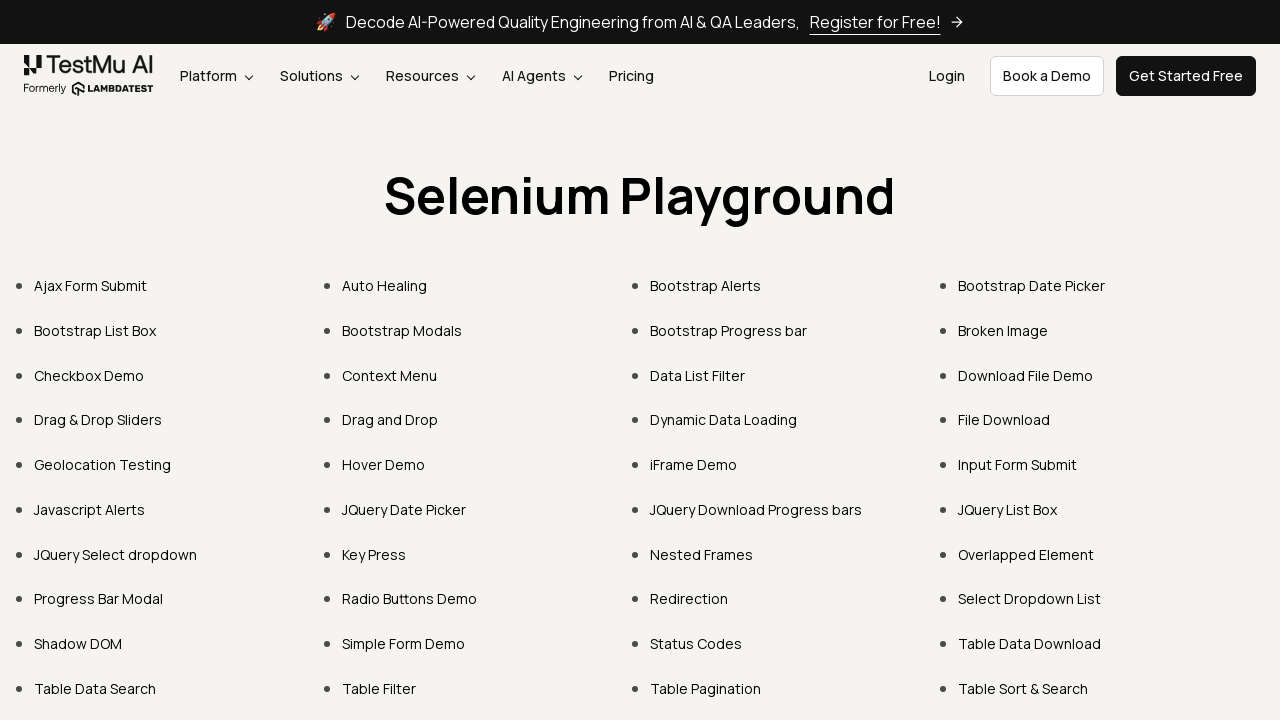

Clicked on 'Drag & Drop Sliders' link at (98, 420) on xpath=//a[contains(text(),'Drag & Drop Sliders')]
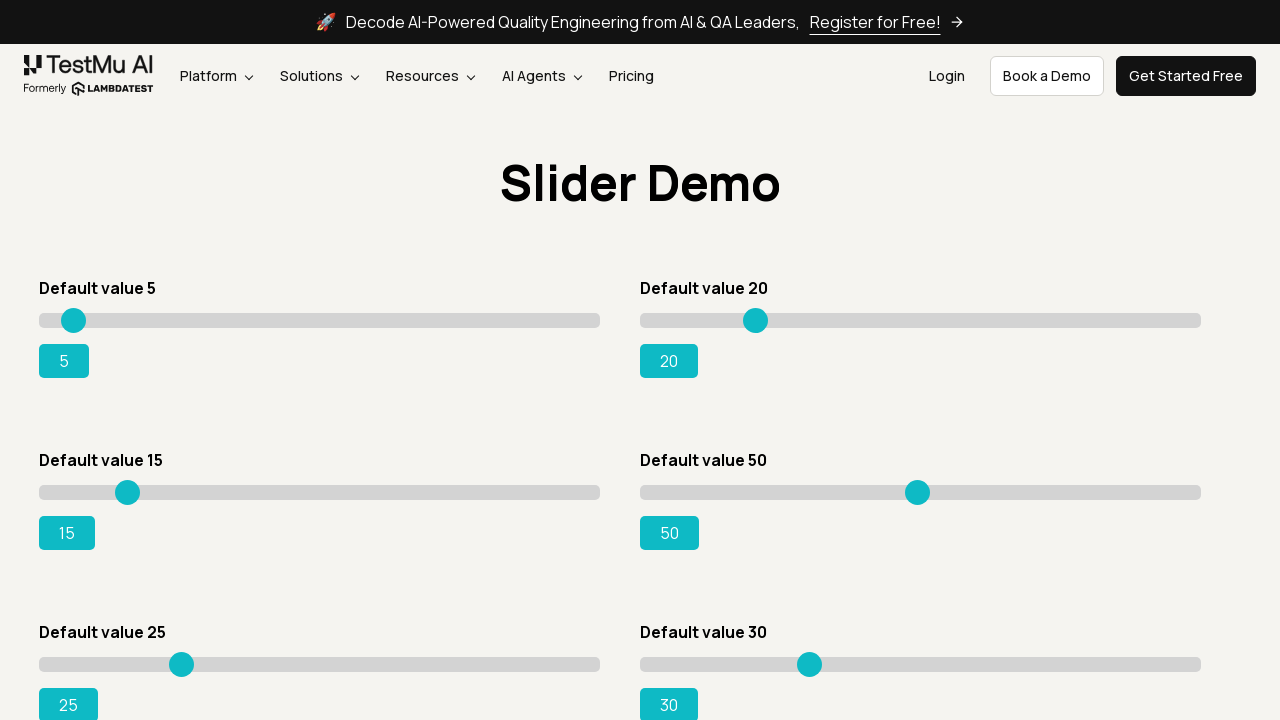

Slider page loaded and slider element is visible
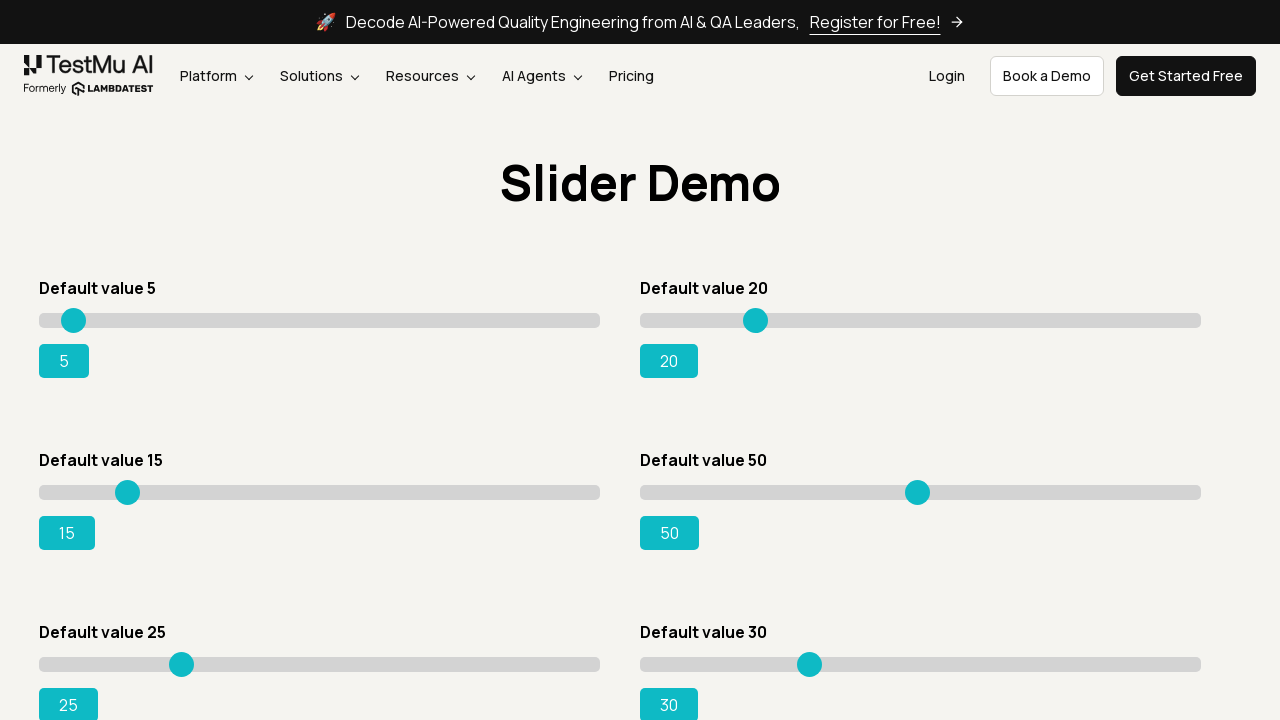

Set slider value to 94 using JavaScript
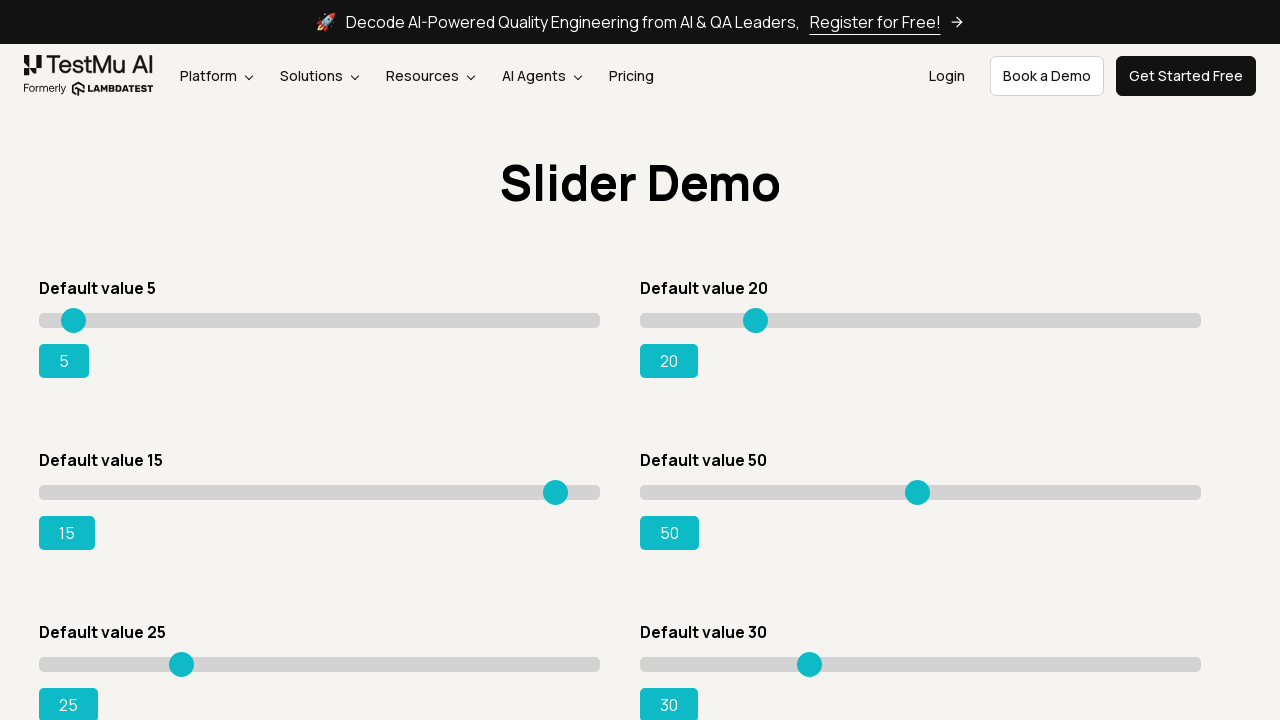

Pressed ArrowRight to increment slider value to 95 on xpath=//div[@class='sp__range sp__range-success']/input
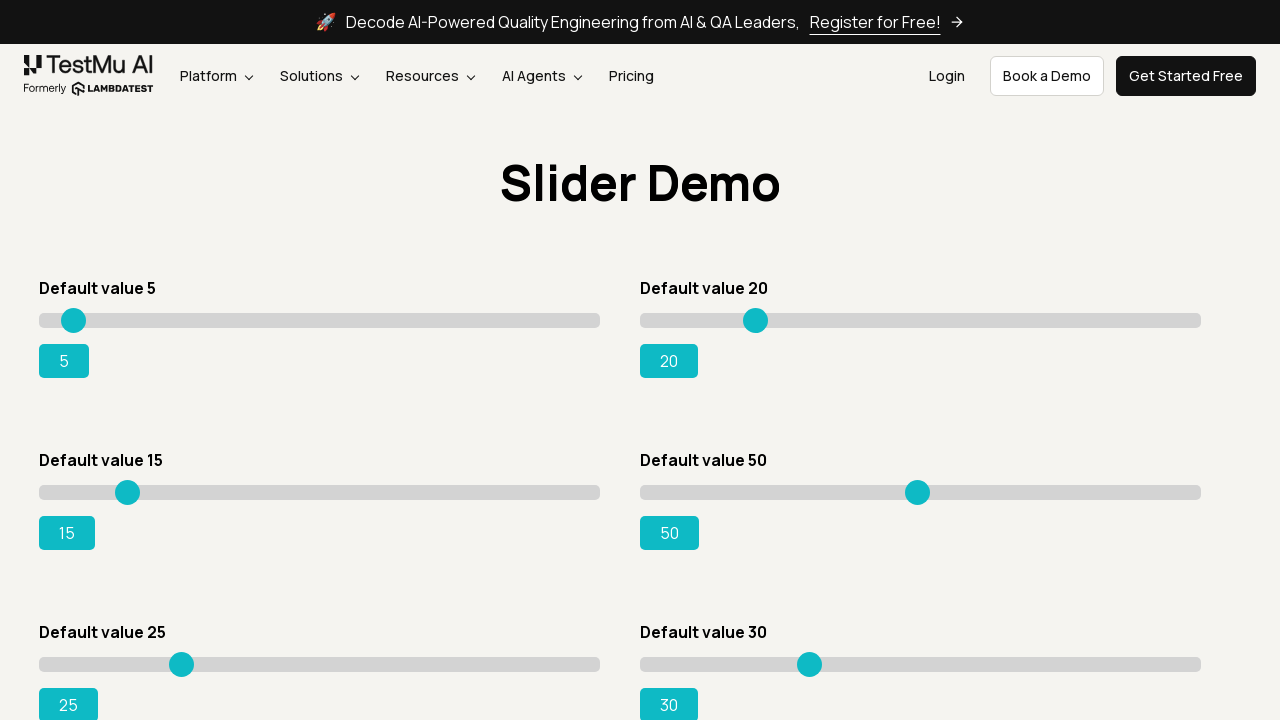

Range success element updated and visible
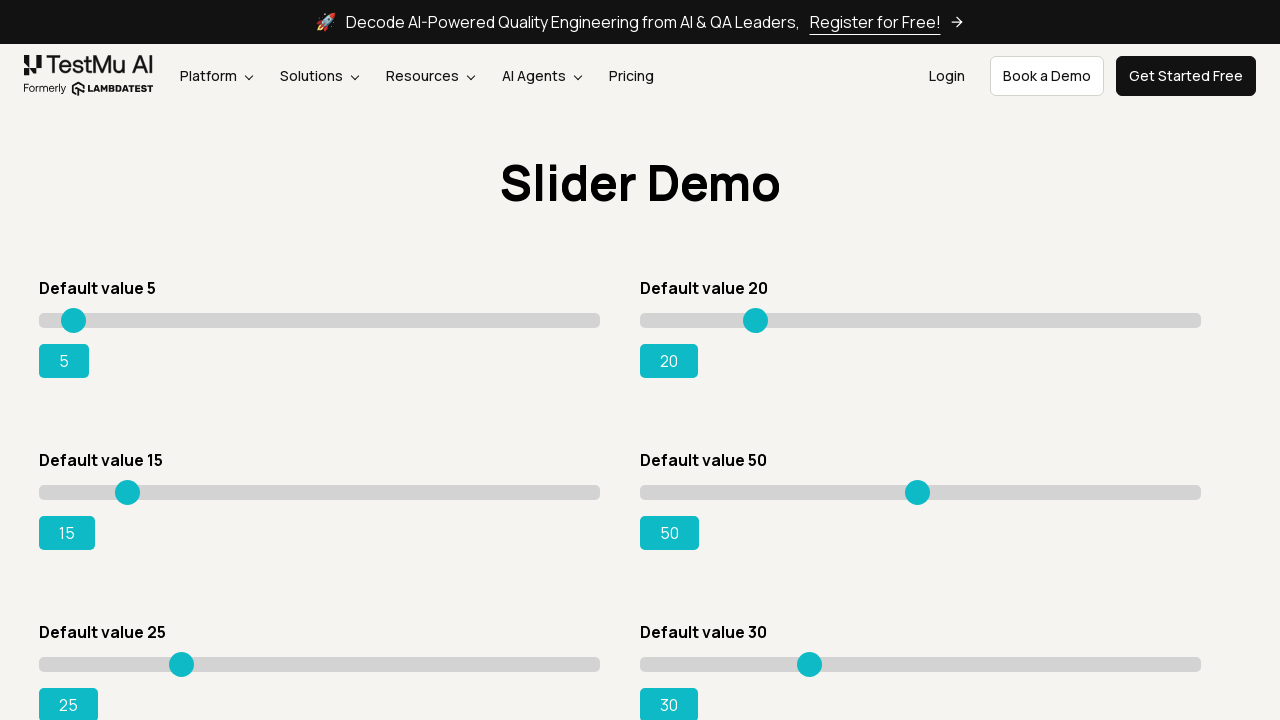

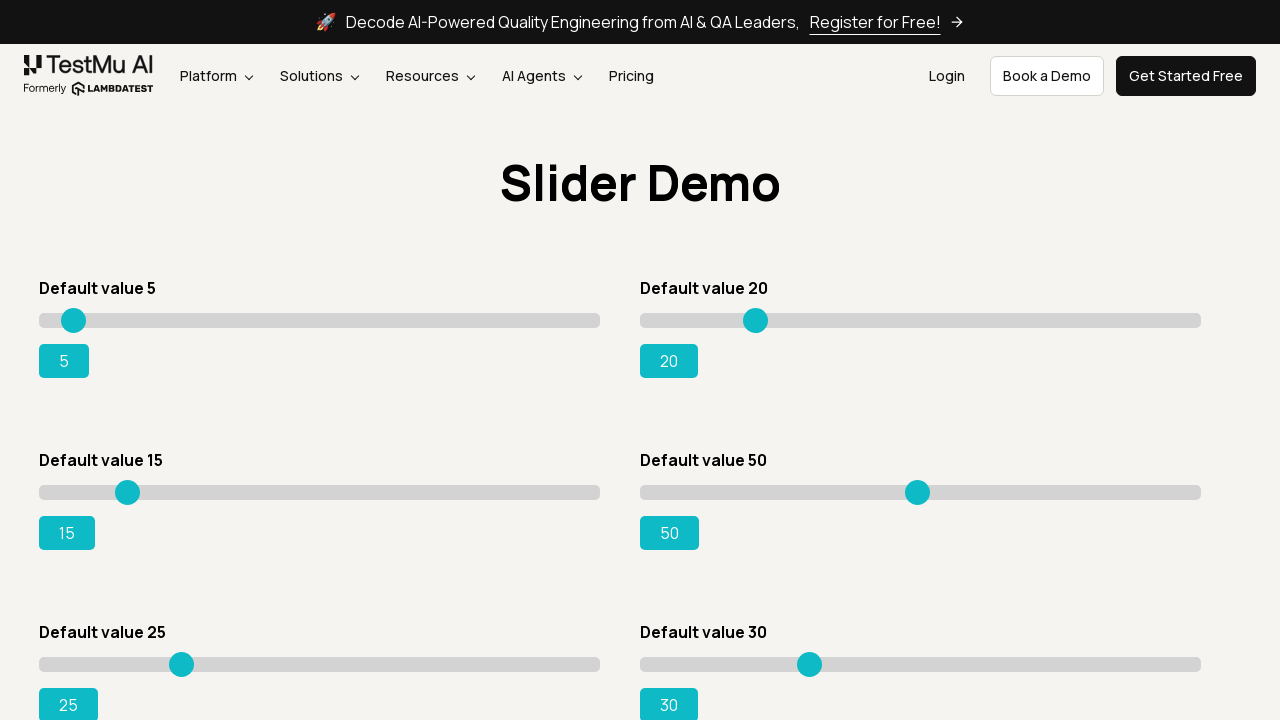